Tests simple alert handling by clicking a button that triggers an alert and accepting it

Starting URL: https://demoqa.com/alerts

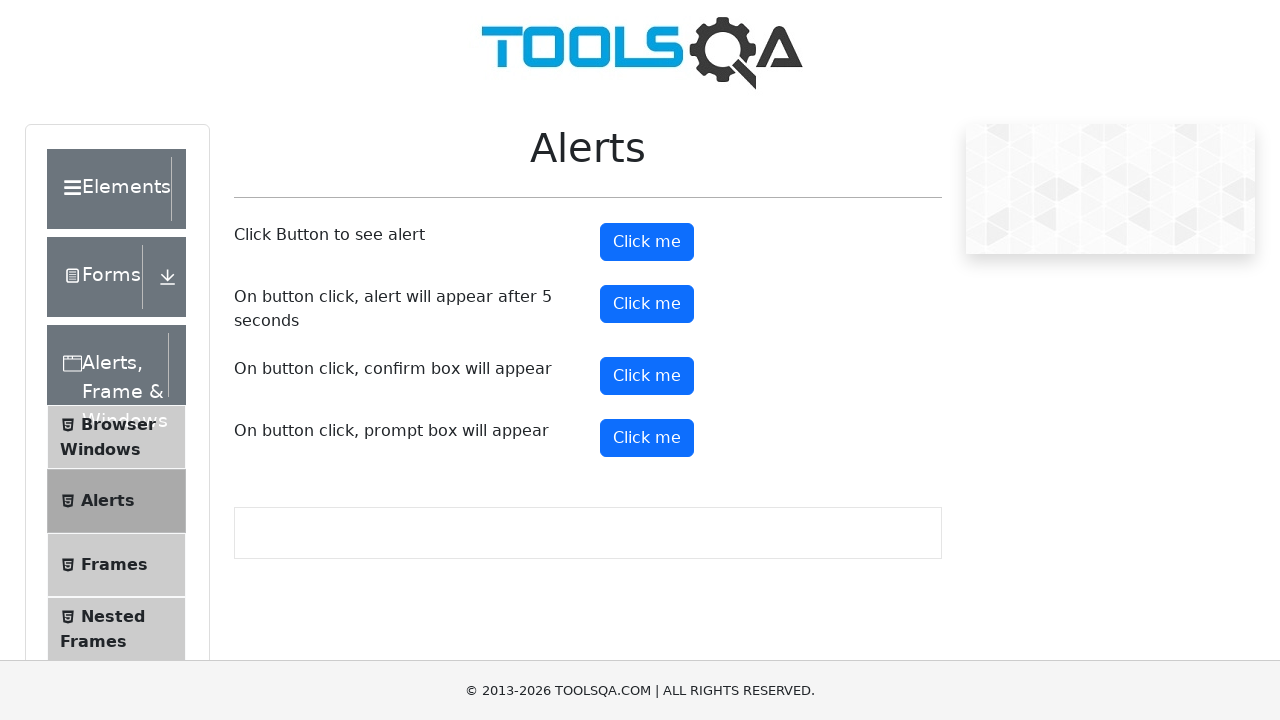

Set up dialog handler to accept alerts
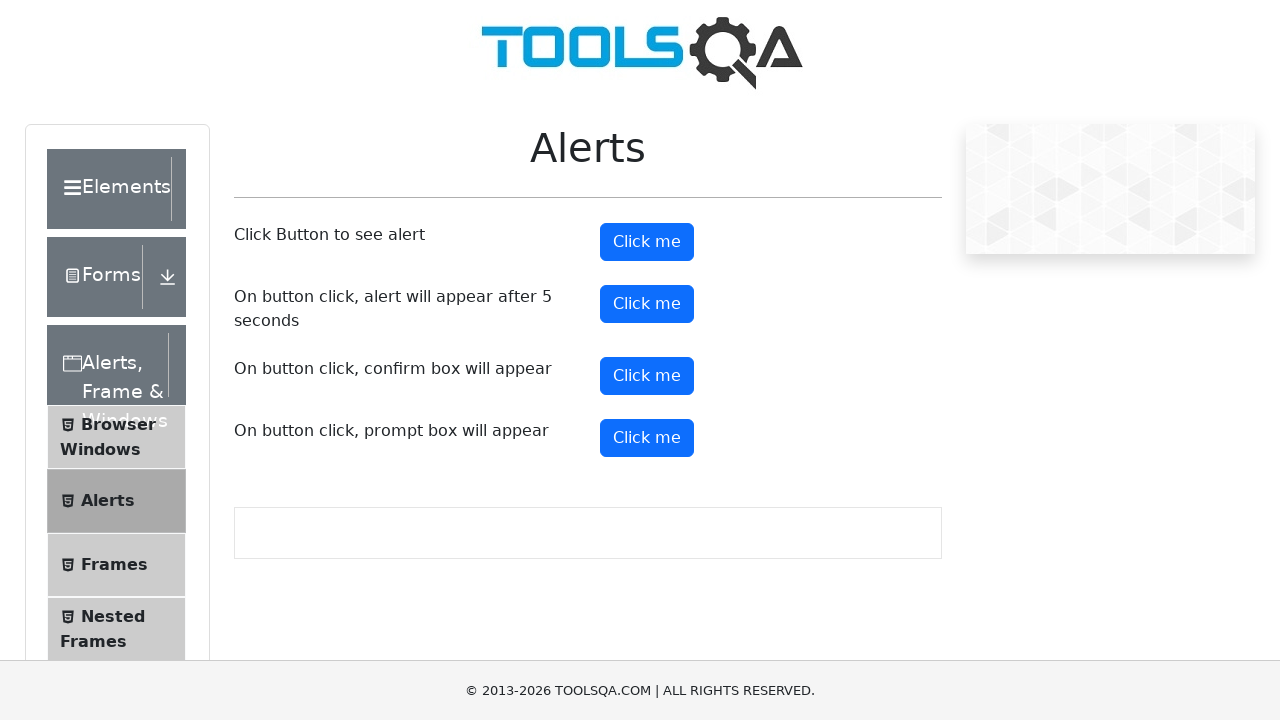

Clicked alert button to trigger simple alert at (647, 242) on #alertButton
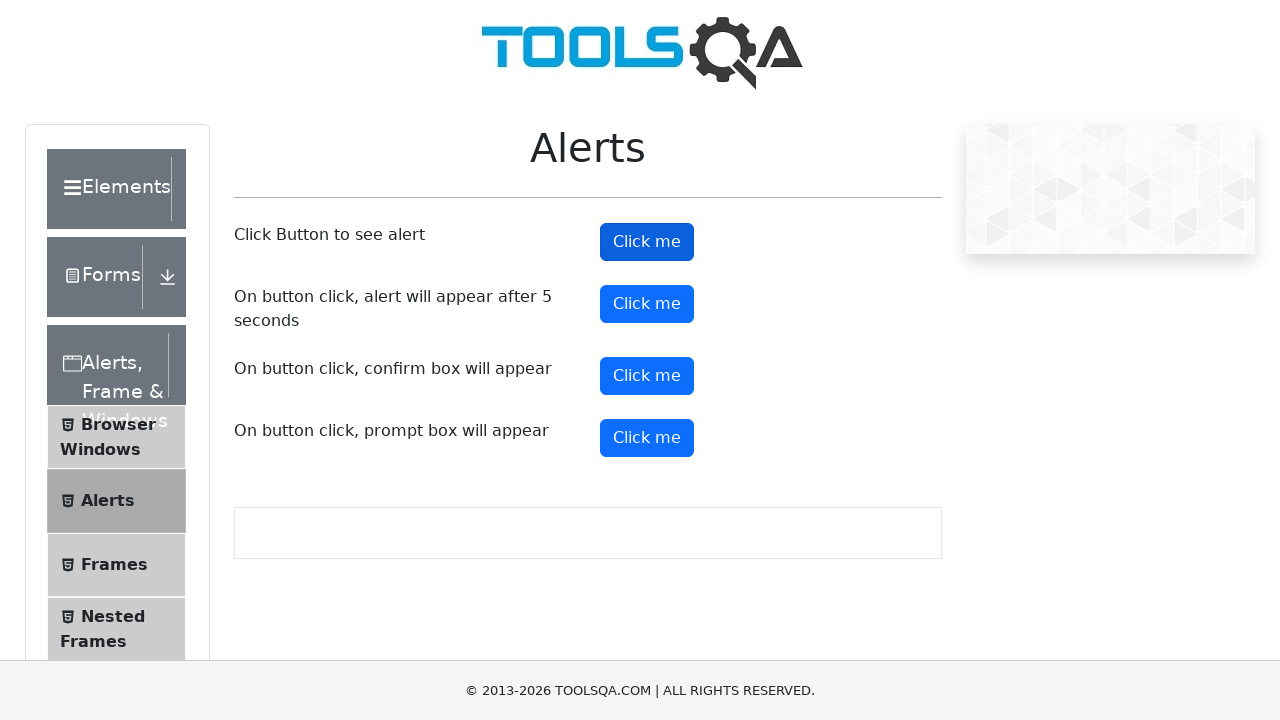

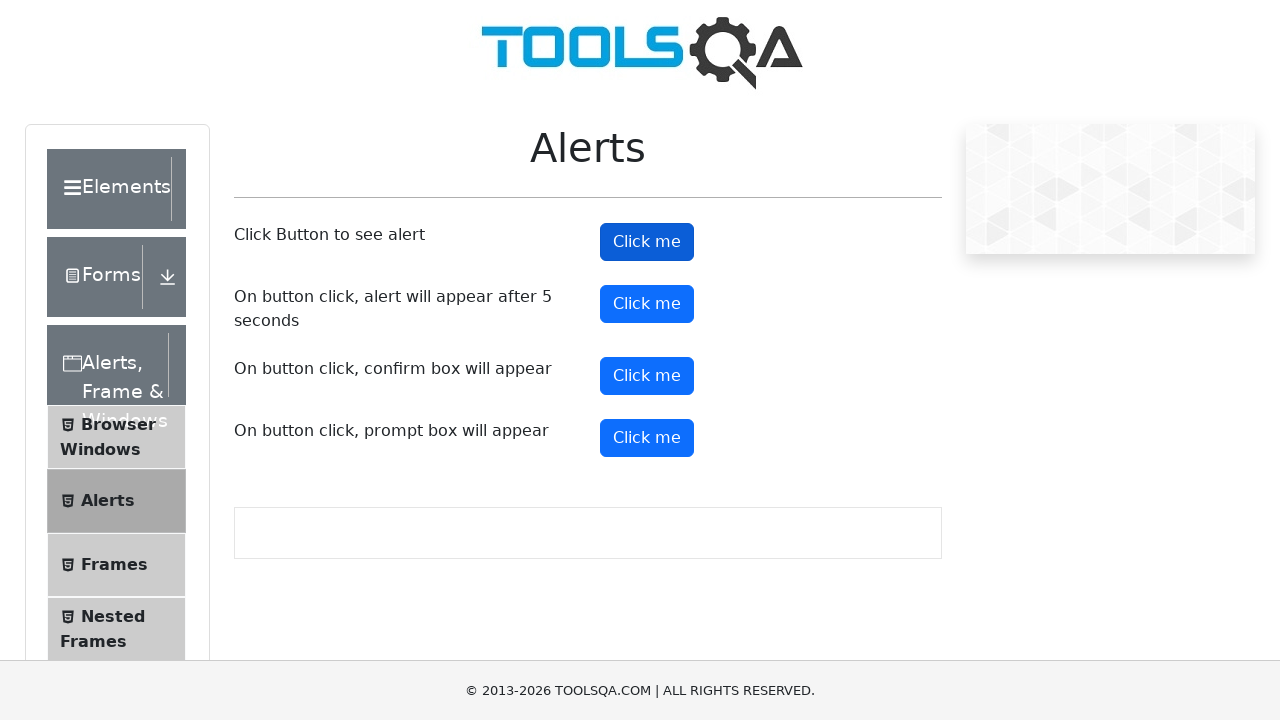